Tests input form by entering a numeric value into an input field

Starting URL: https://the-internet.herokuapp.com/inputs

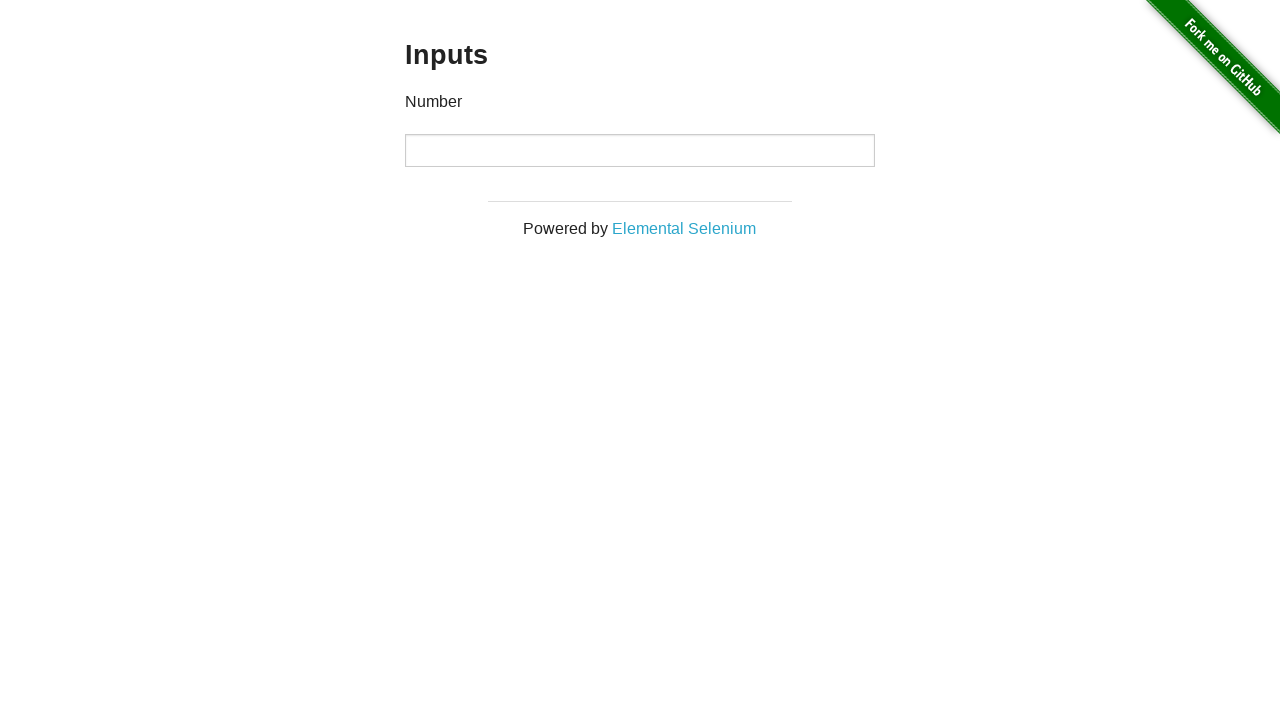

Located the input field on the form
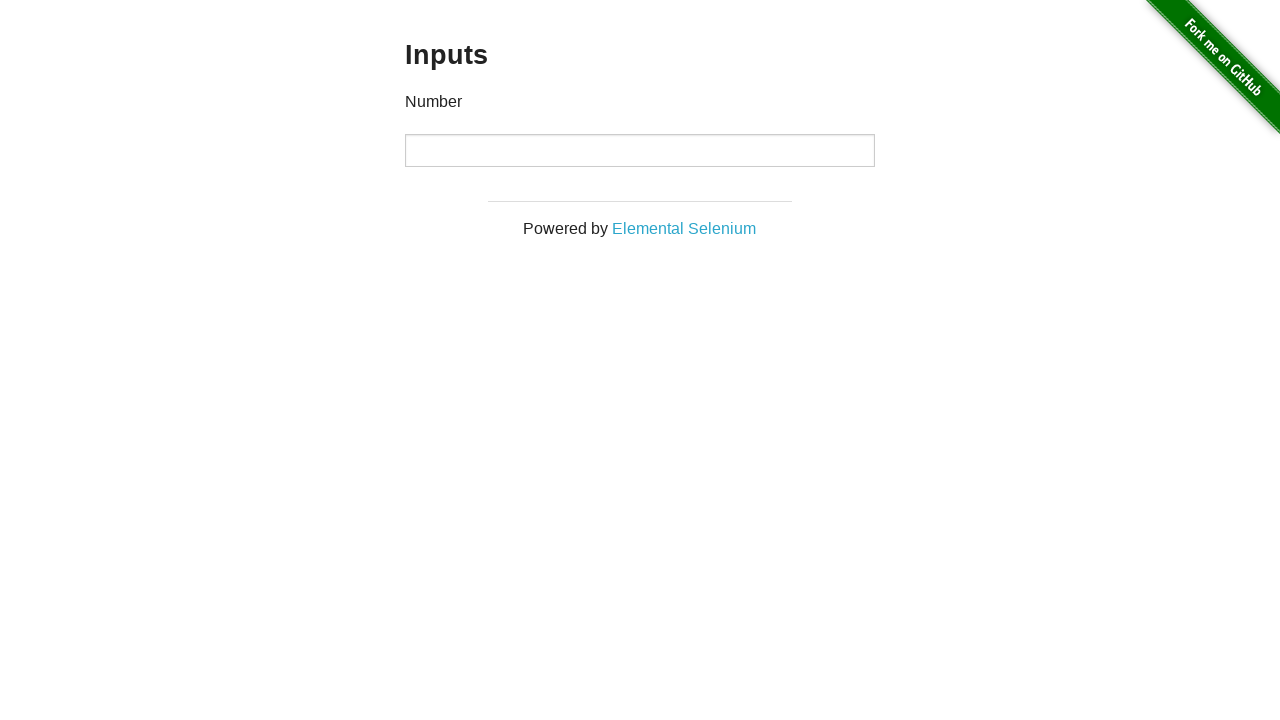

Cleared the input field on input
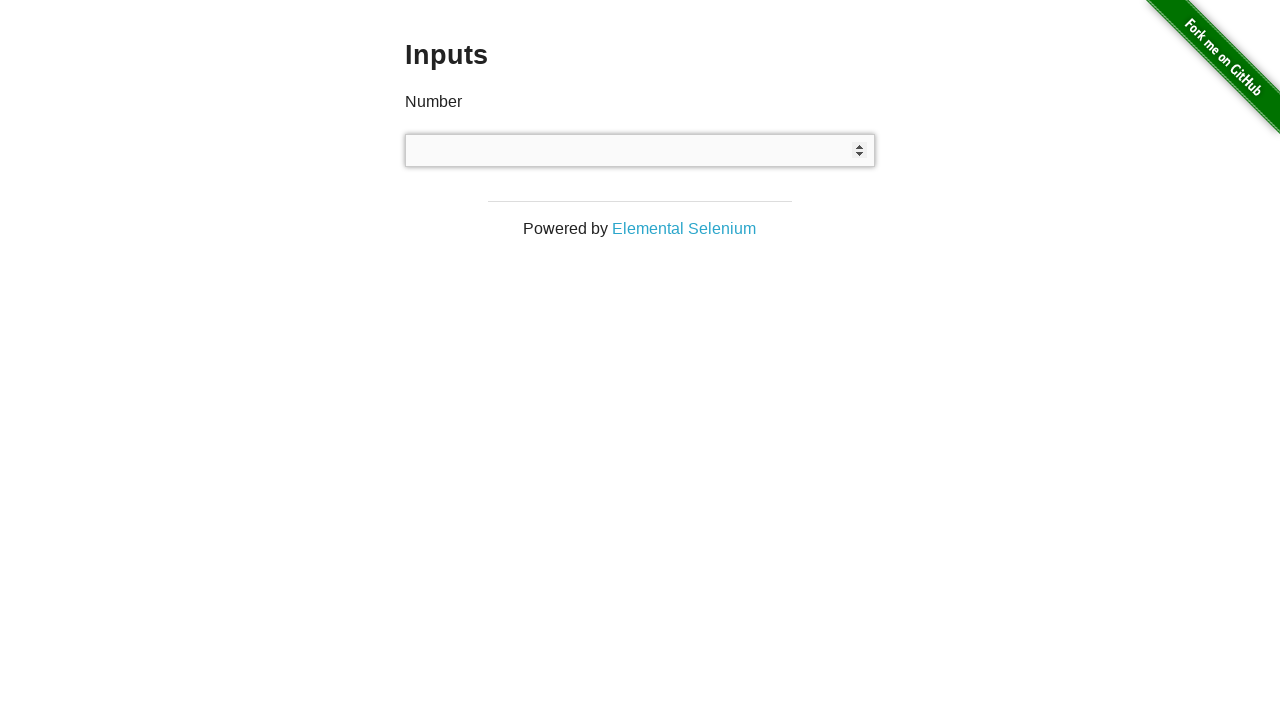

Entered numeric value '12345' into the input field on input
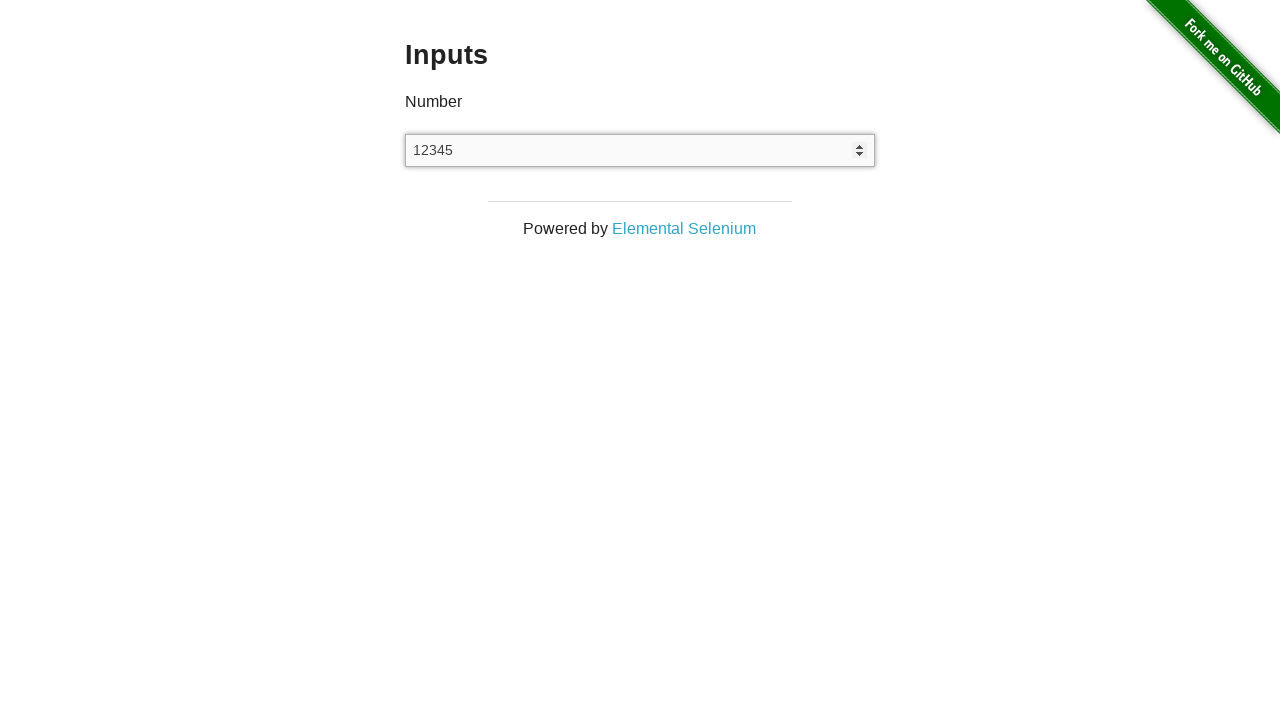

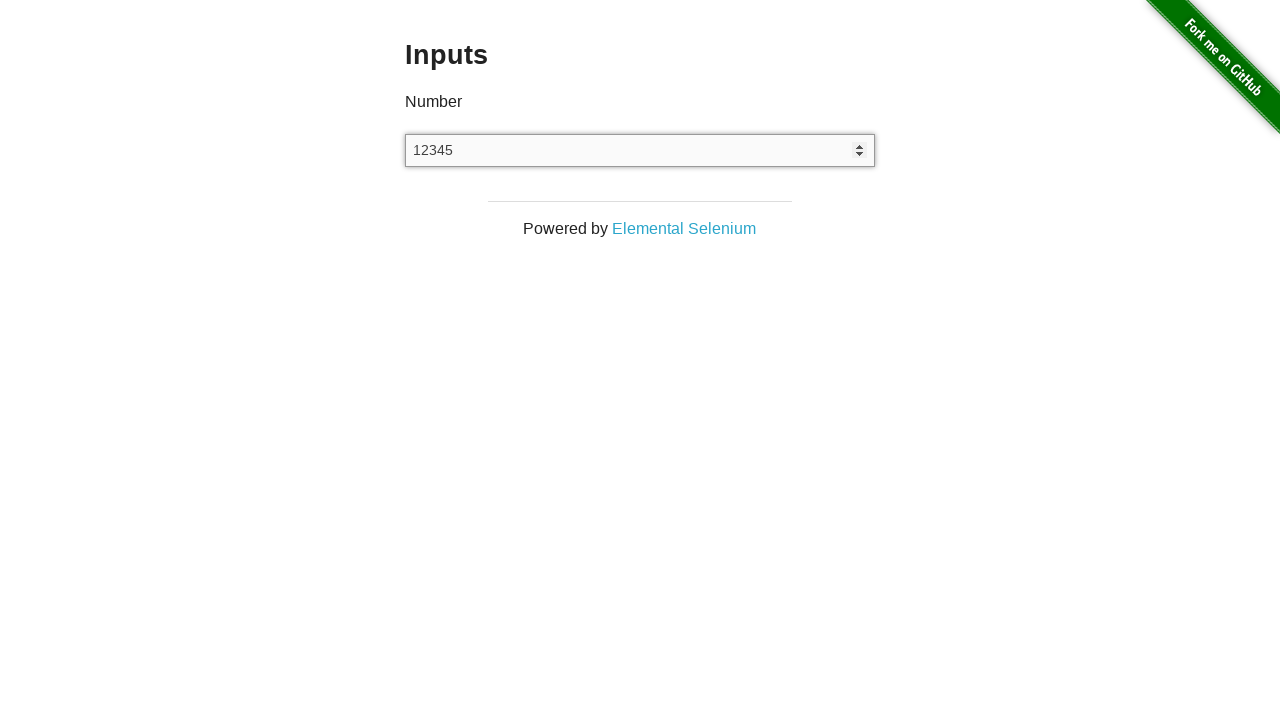